Tests drag and drop functionality by dragging element A to element B's position on the Heroku test application

Starting URL: https://the-internet.herokuapp.com/drag_and_drop

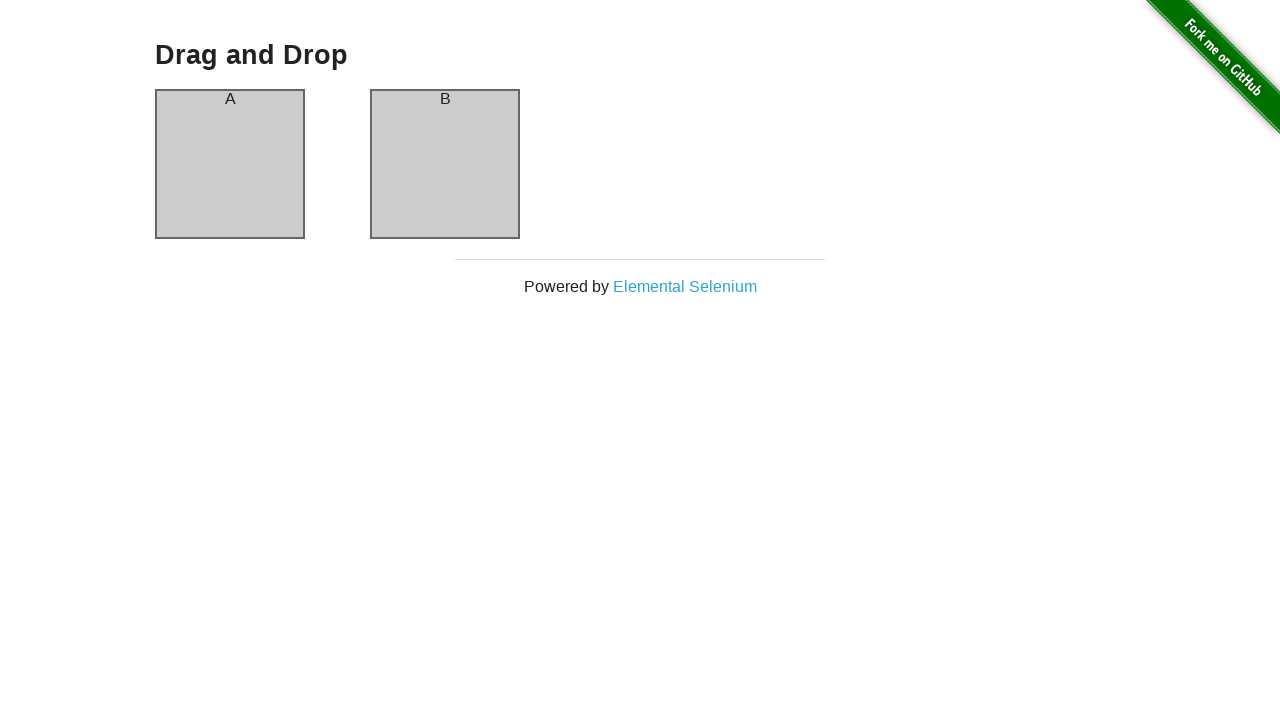

Waited for page header (h3) to load on drag and drop test page
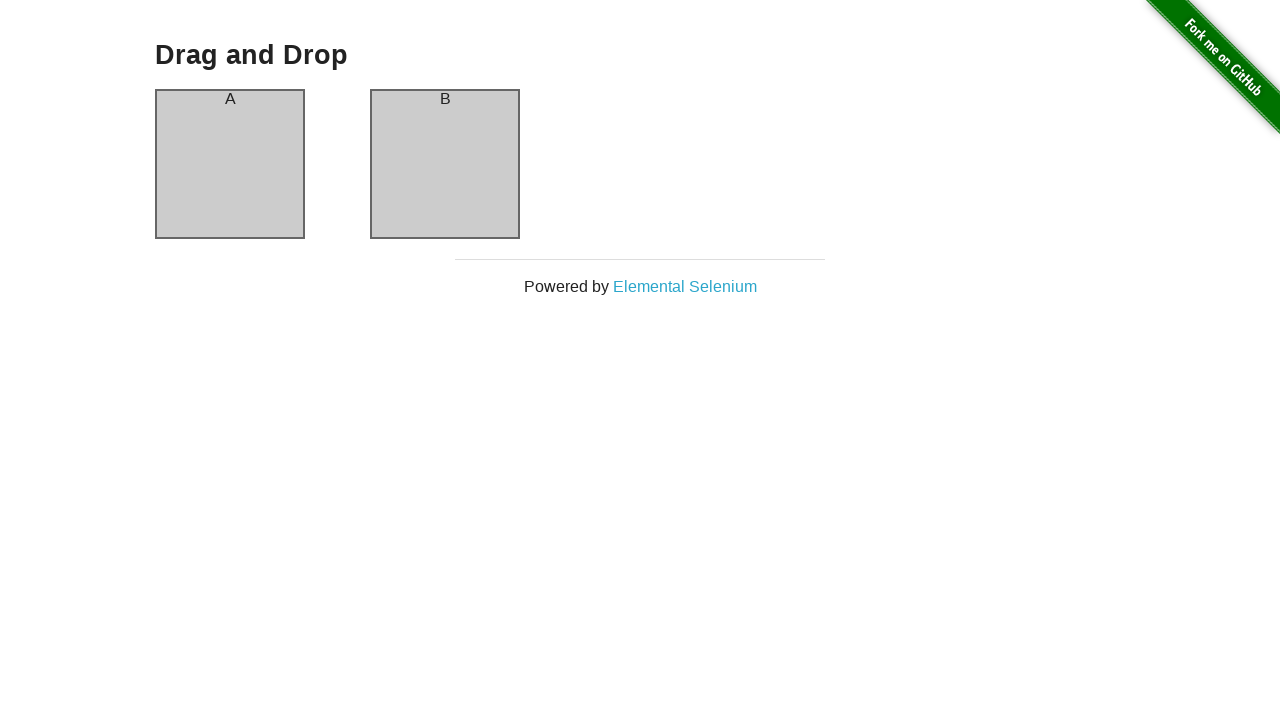

Located column A draggable element
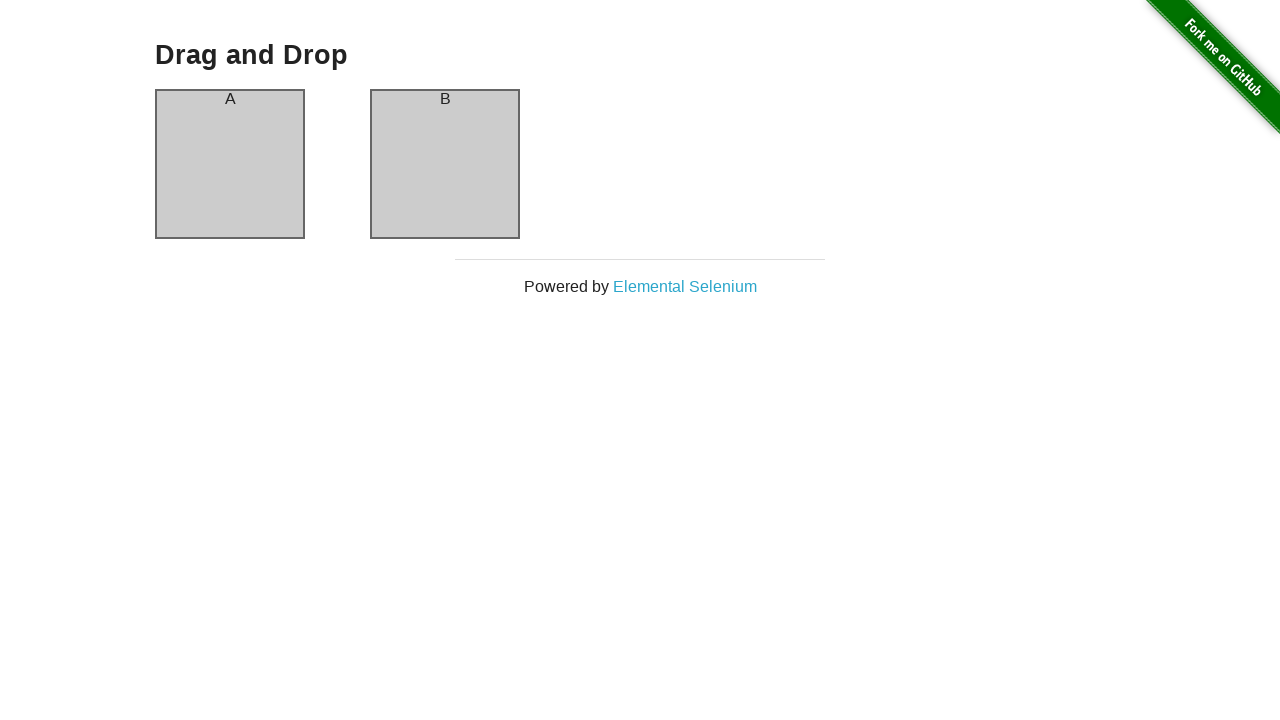

Located column B drop target element
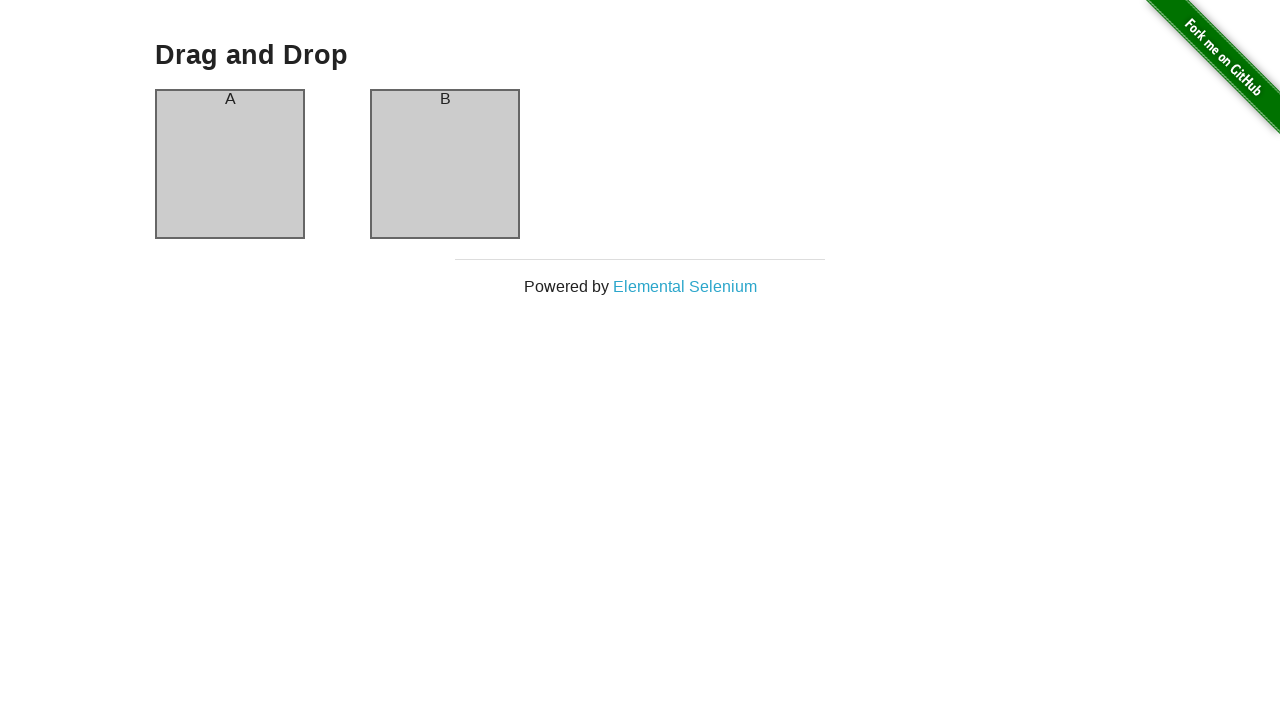

Dragged column A to column B position at (445, 164)
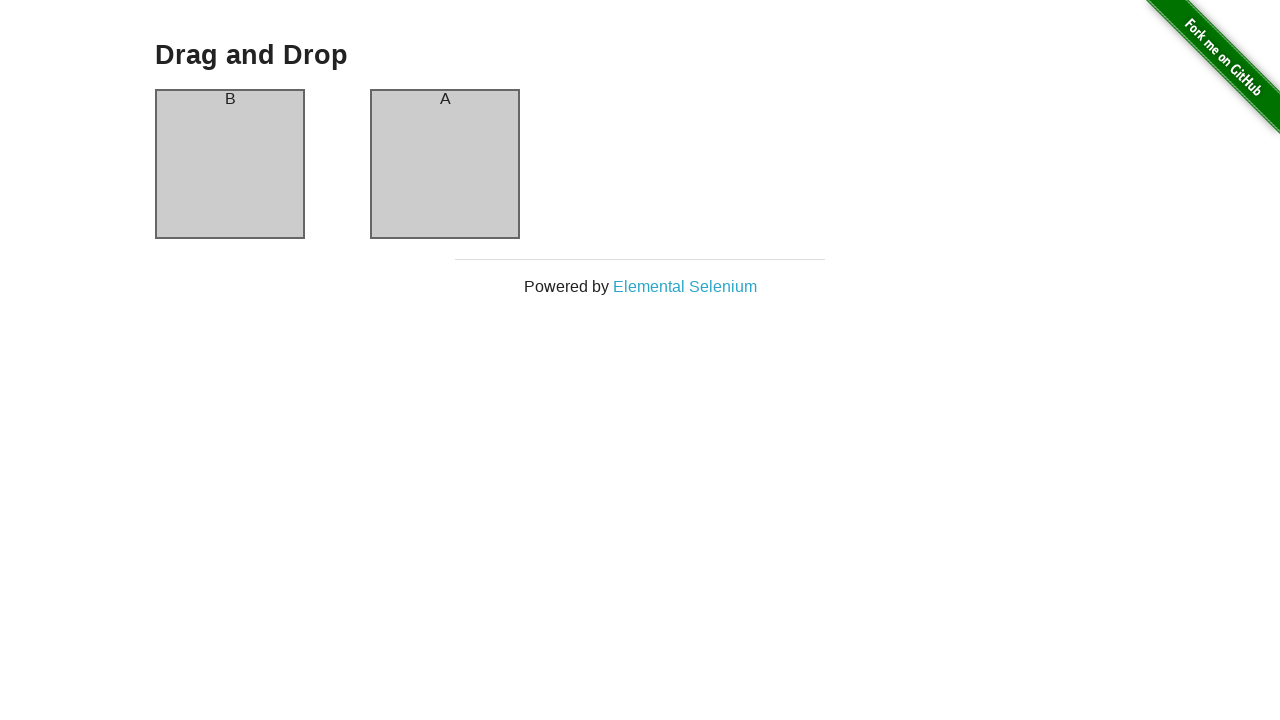

Verified drag and drop was successful - column A now contains 'B' text
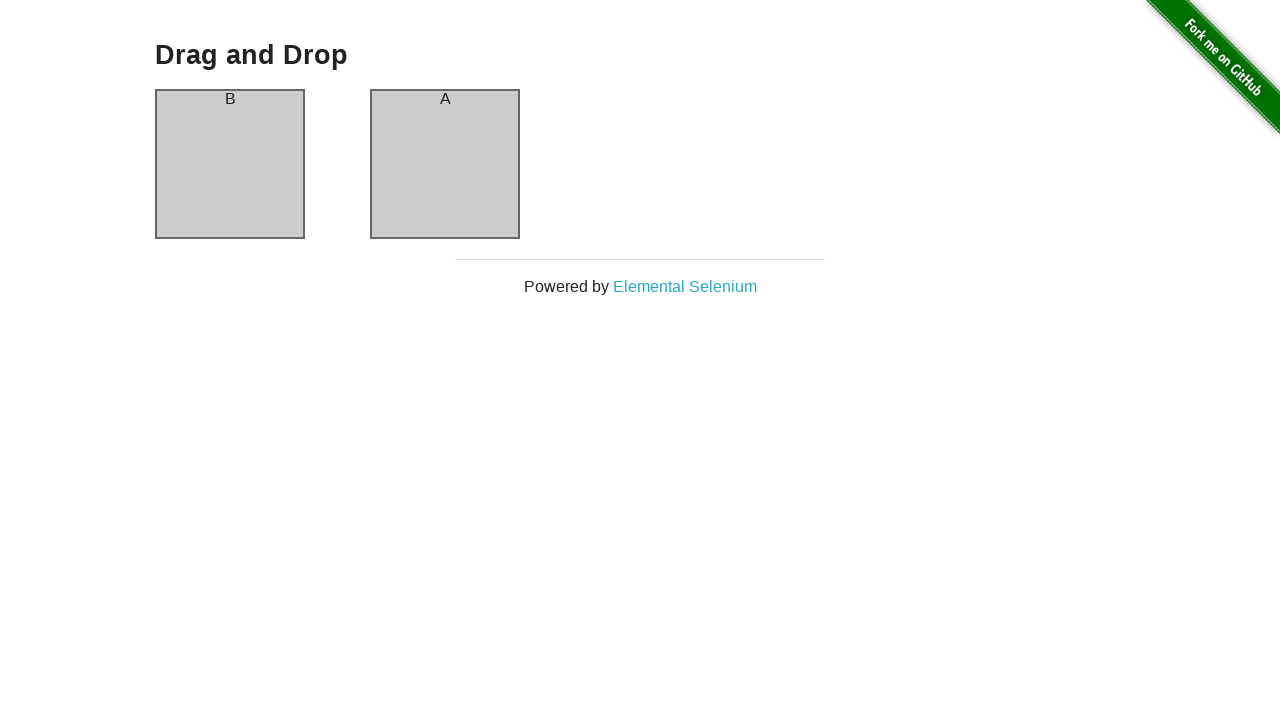

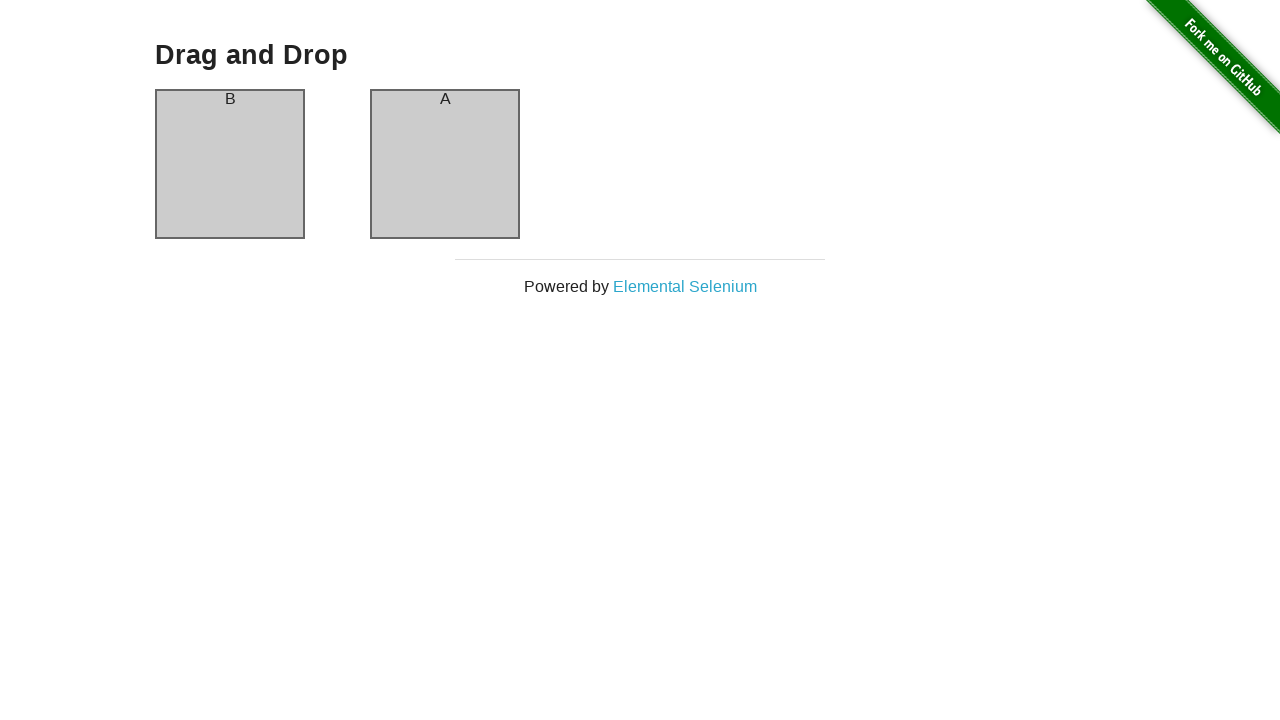